Searches for a product on Target by entering search term and clicking the search button

Starting URL: https://www.target.com/

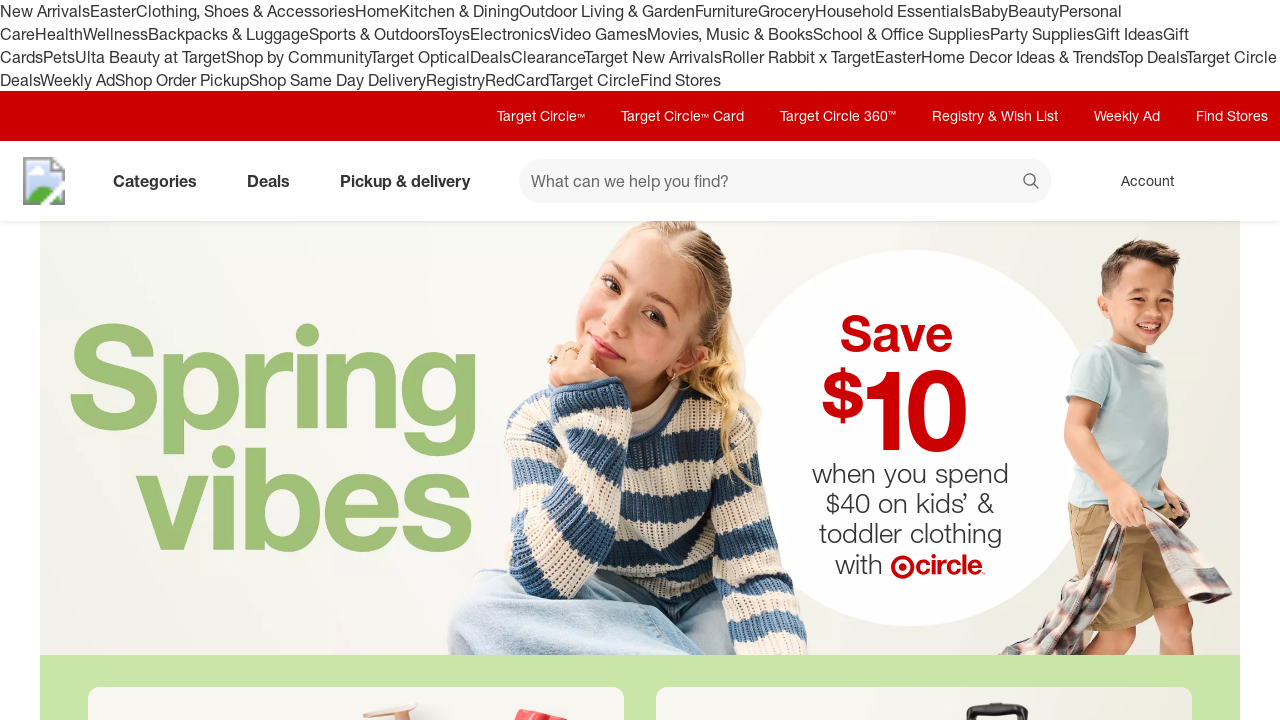

Filled search field with 'wireless headphones' on #search
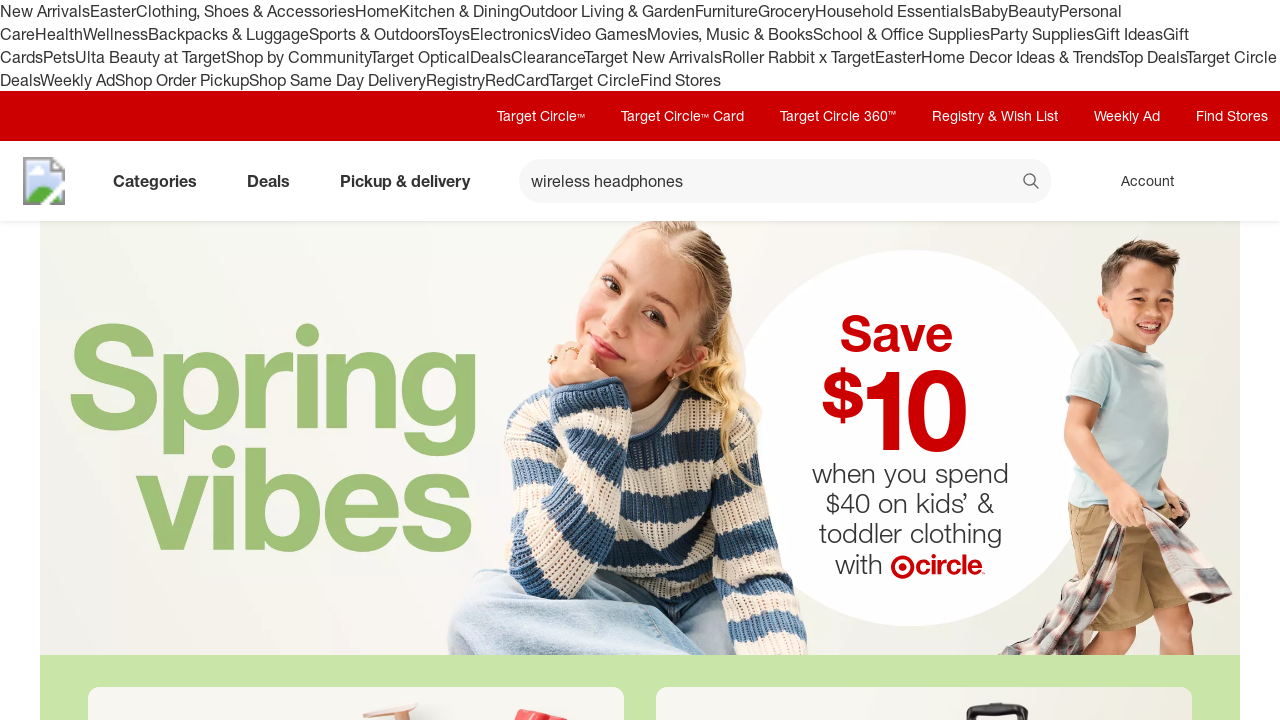

Clicked search button to search for product at (1032, 183) on xpath=//button[@data-test='@web/Search/SearchButton']
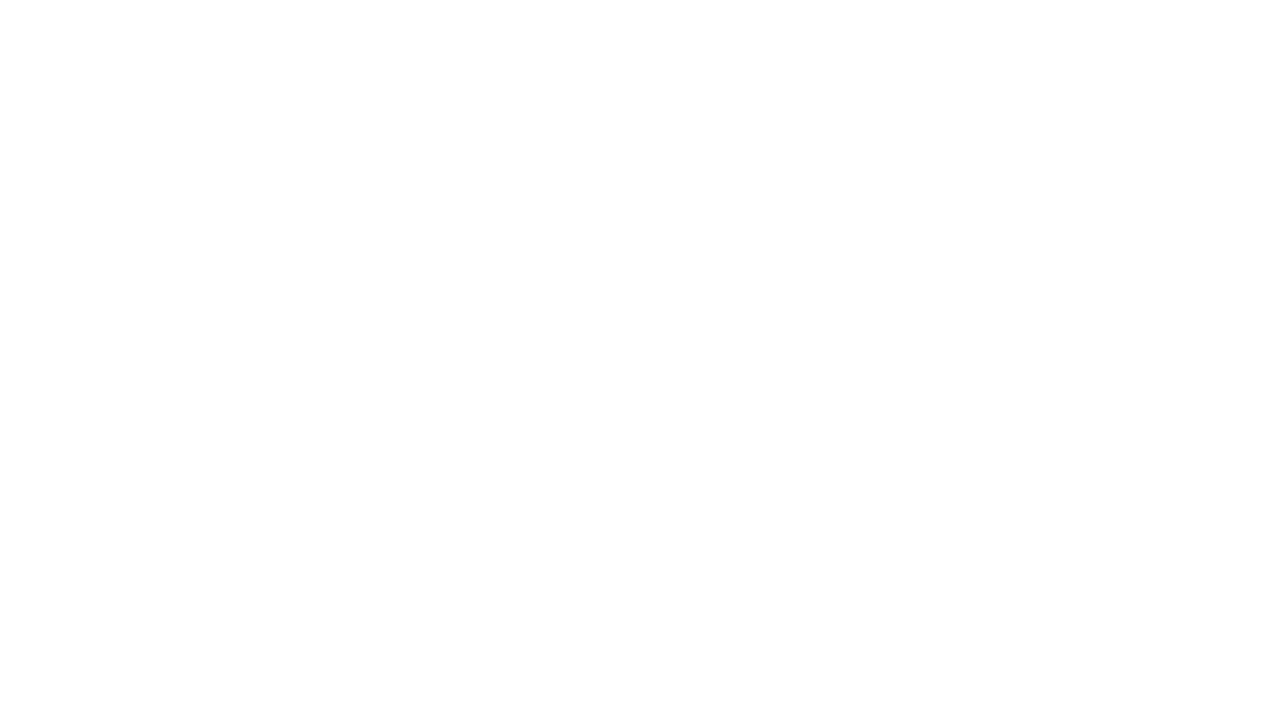

Search results page loaded
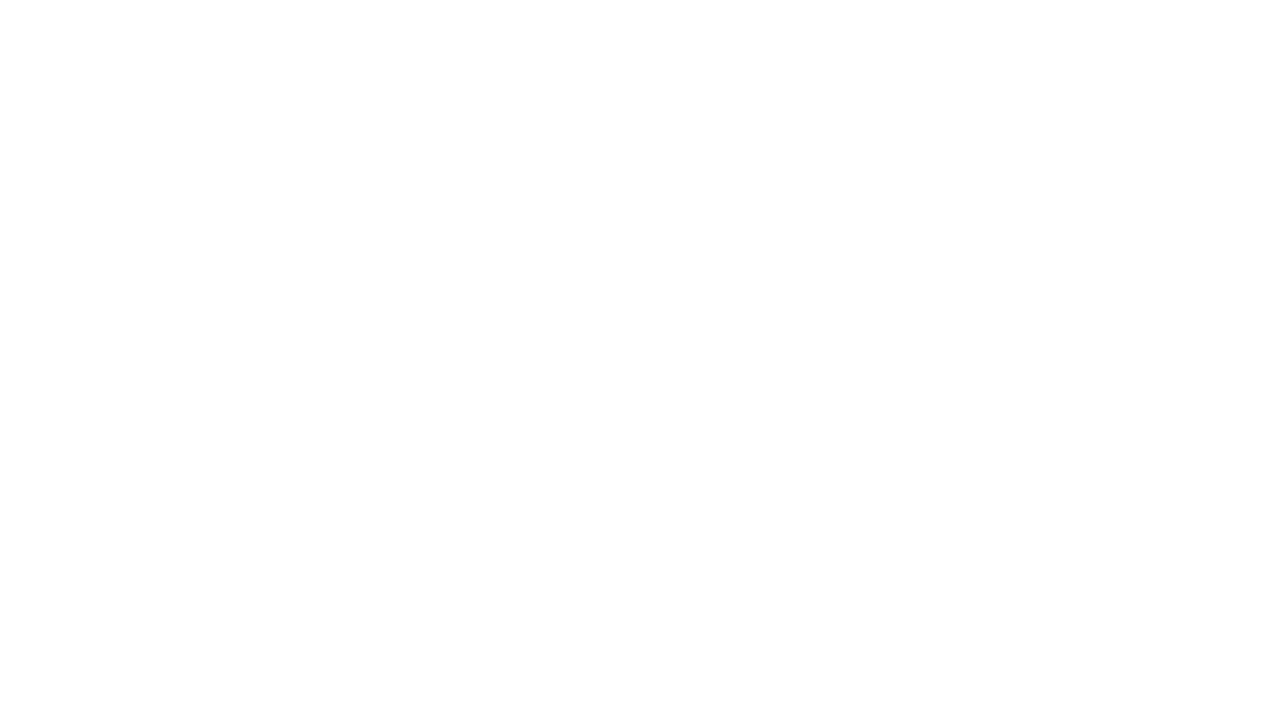

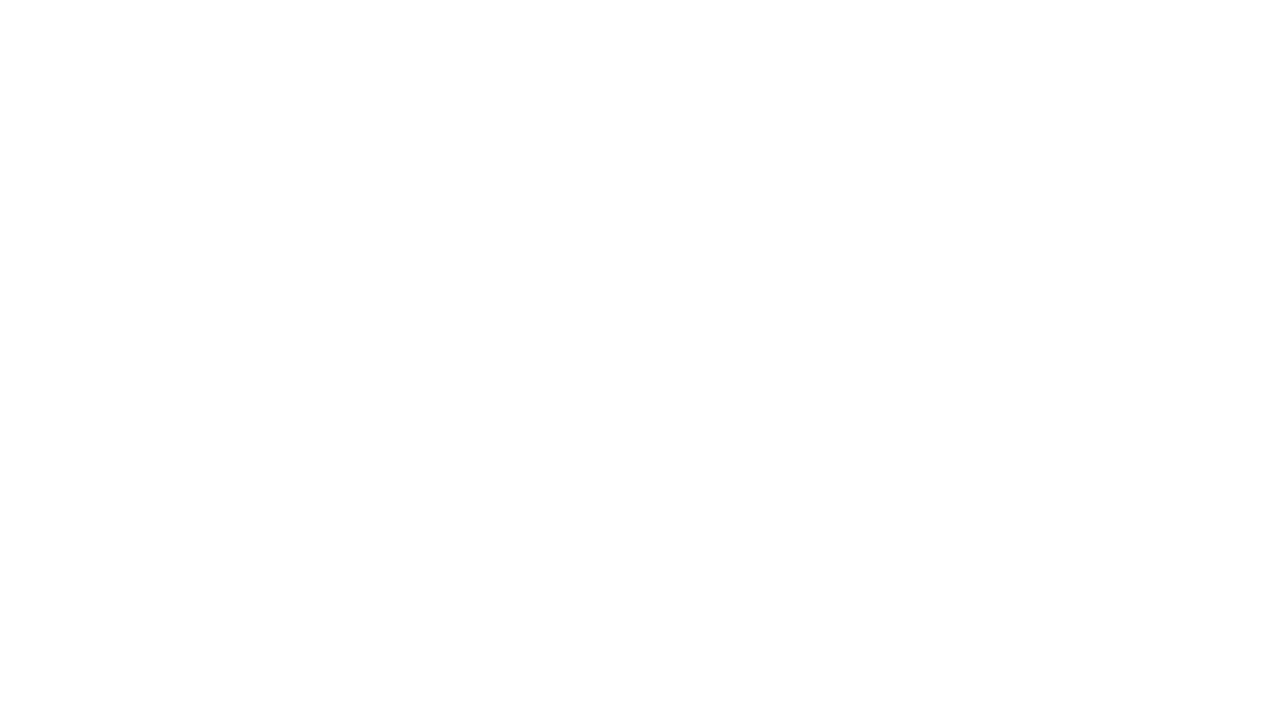